Tests a registration form by filling in required fields (name, last name, email) in the first block and submitting the form, then verifying successful registration message appears.

Starting URL: http://suninjuly.github.io/registration1.html

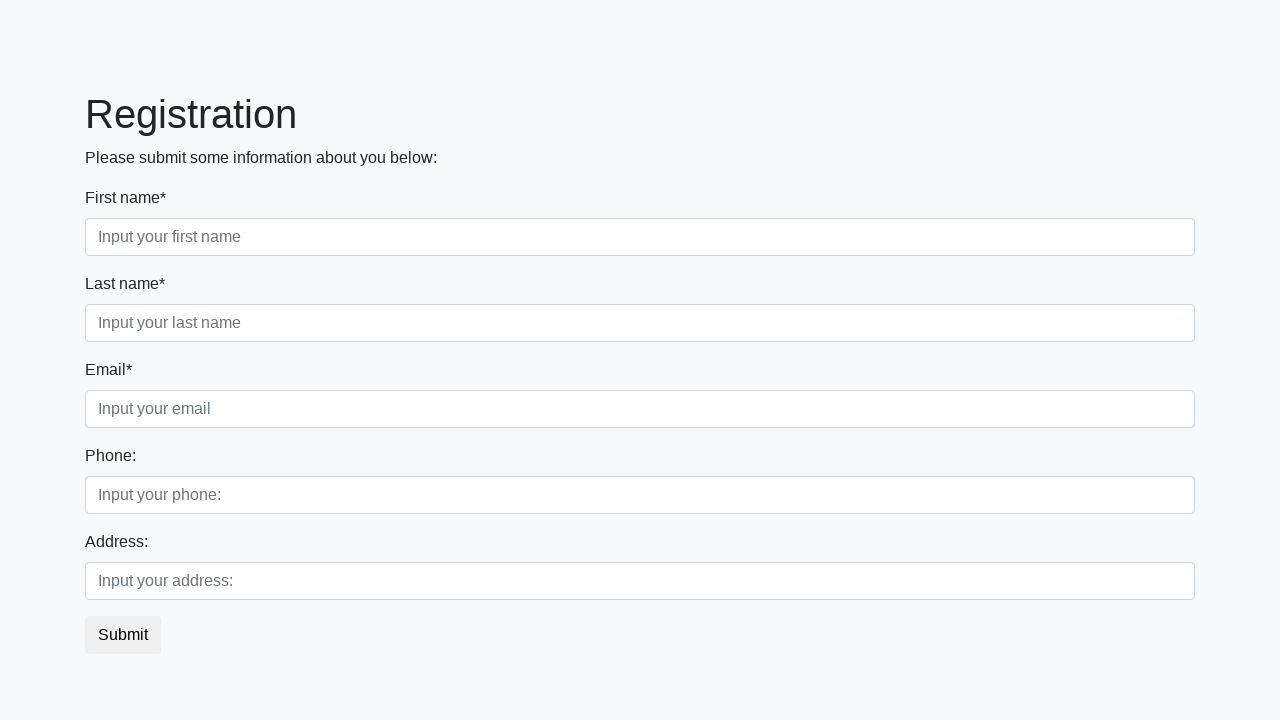

Filled first name field with 'John' on .first_block .form-control.first
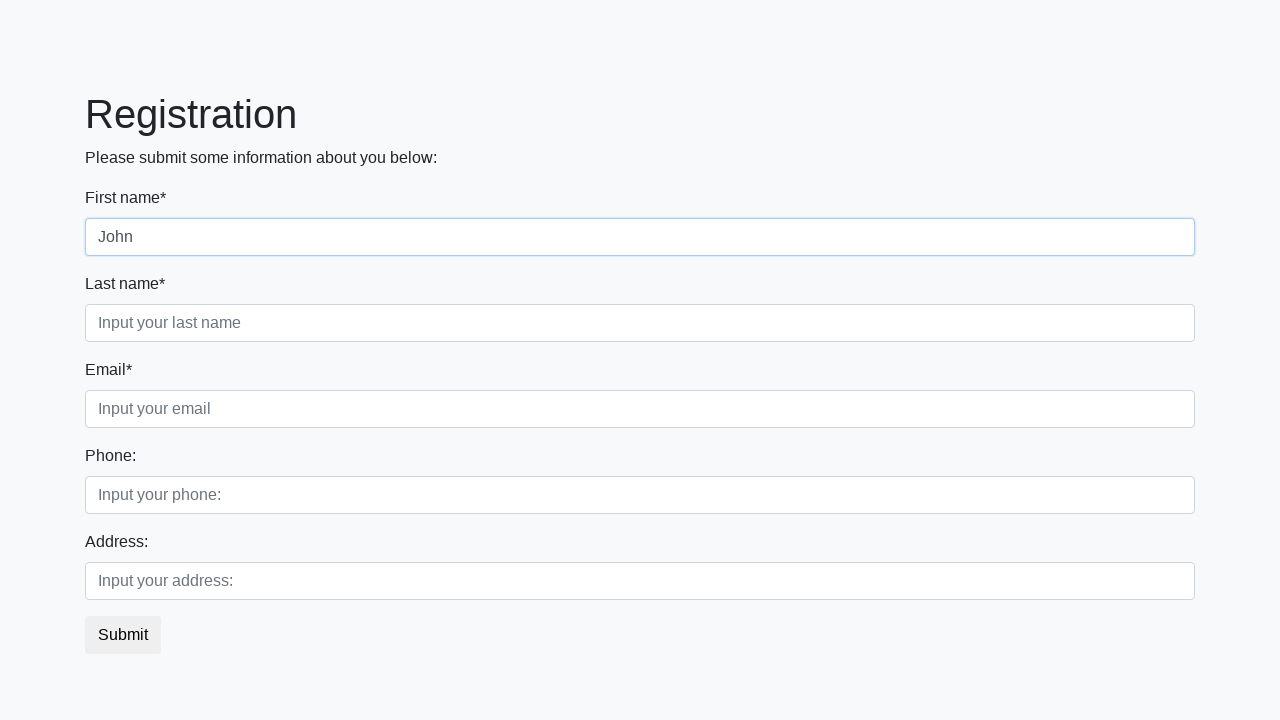

Filled last name field with 'Smith' on .first_block .form-control.second
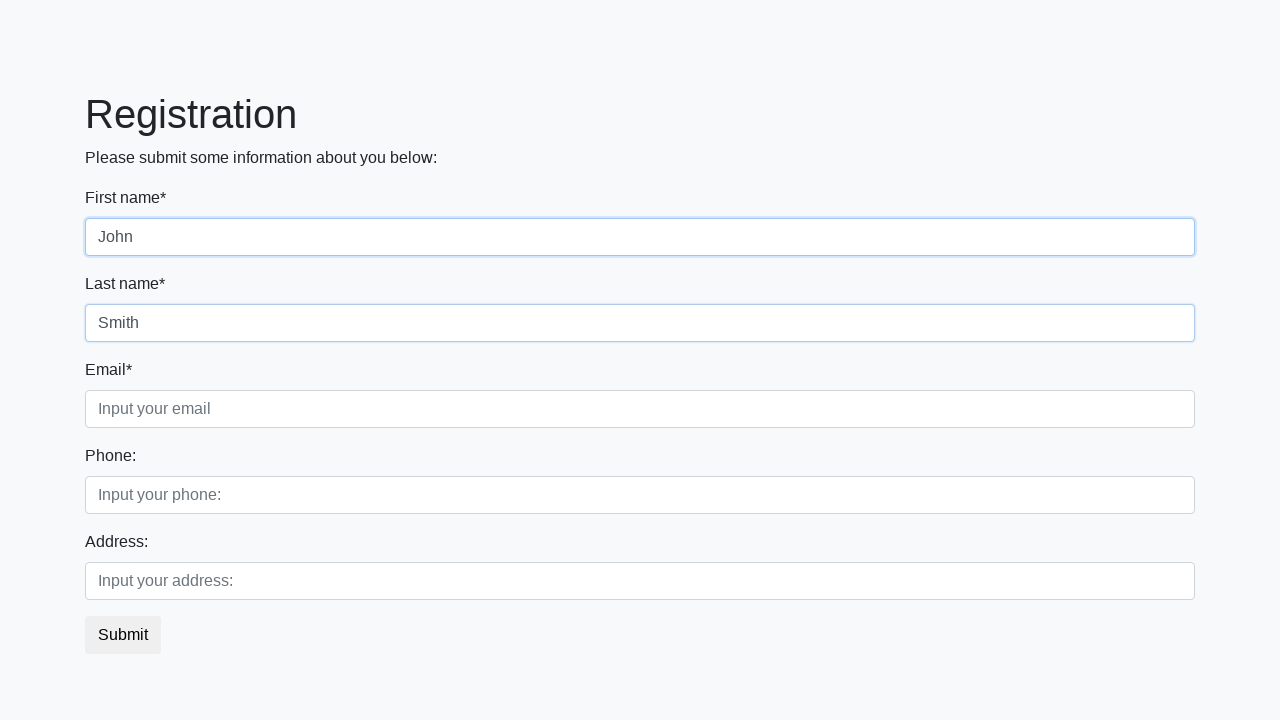

Filled email field with 'john.smith@example.com' on .first_block .form-control.third
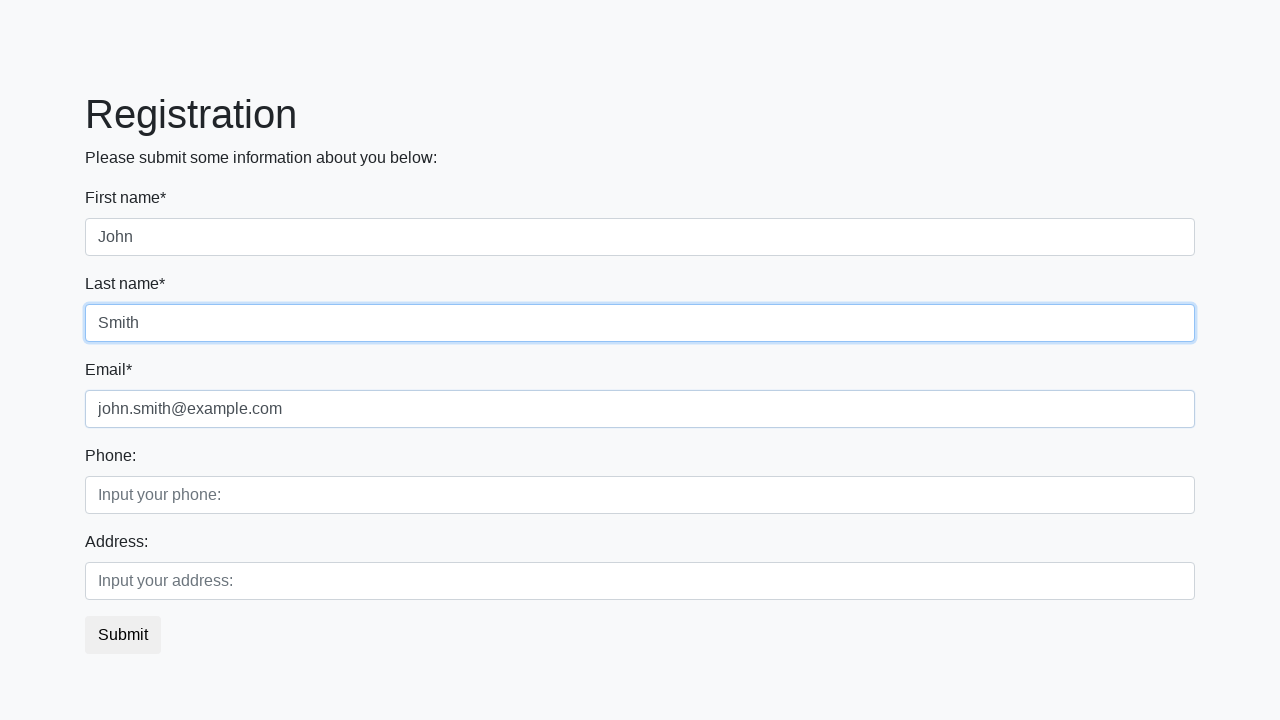

Clicked submit button to register at (123, 635) on button.btn
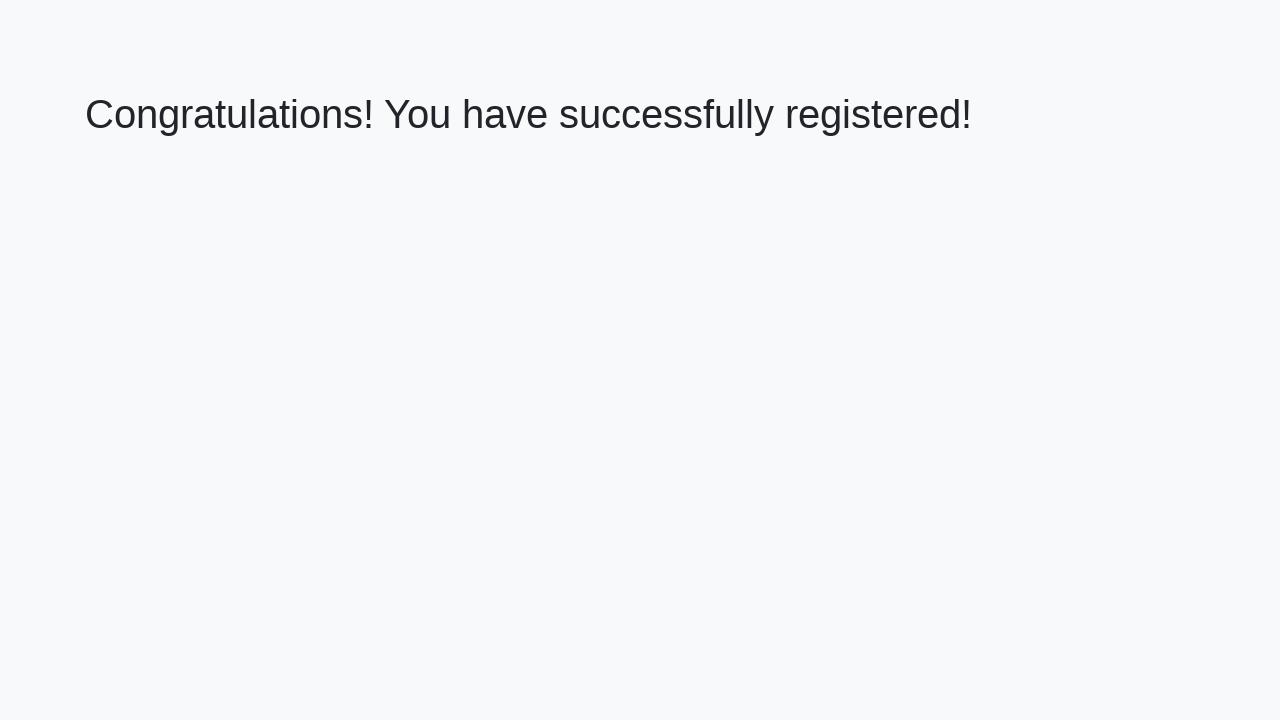

Success message heading loaded
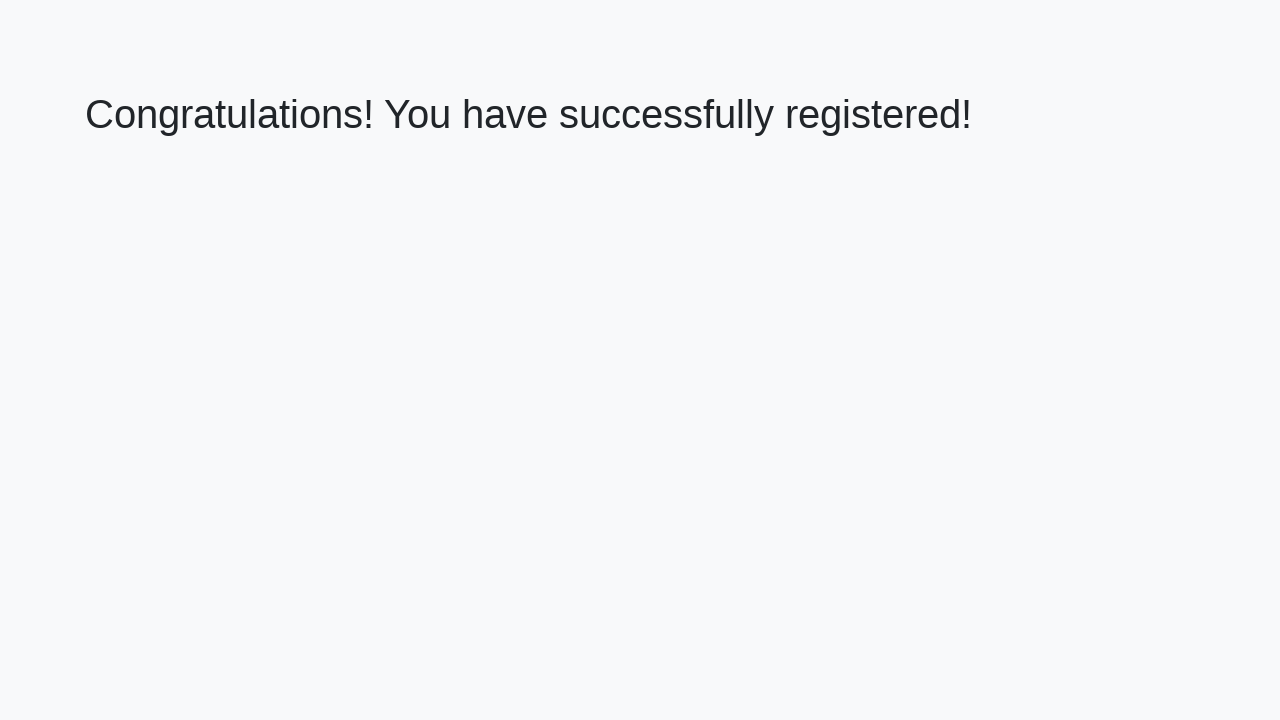

Retrieved success message text
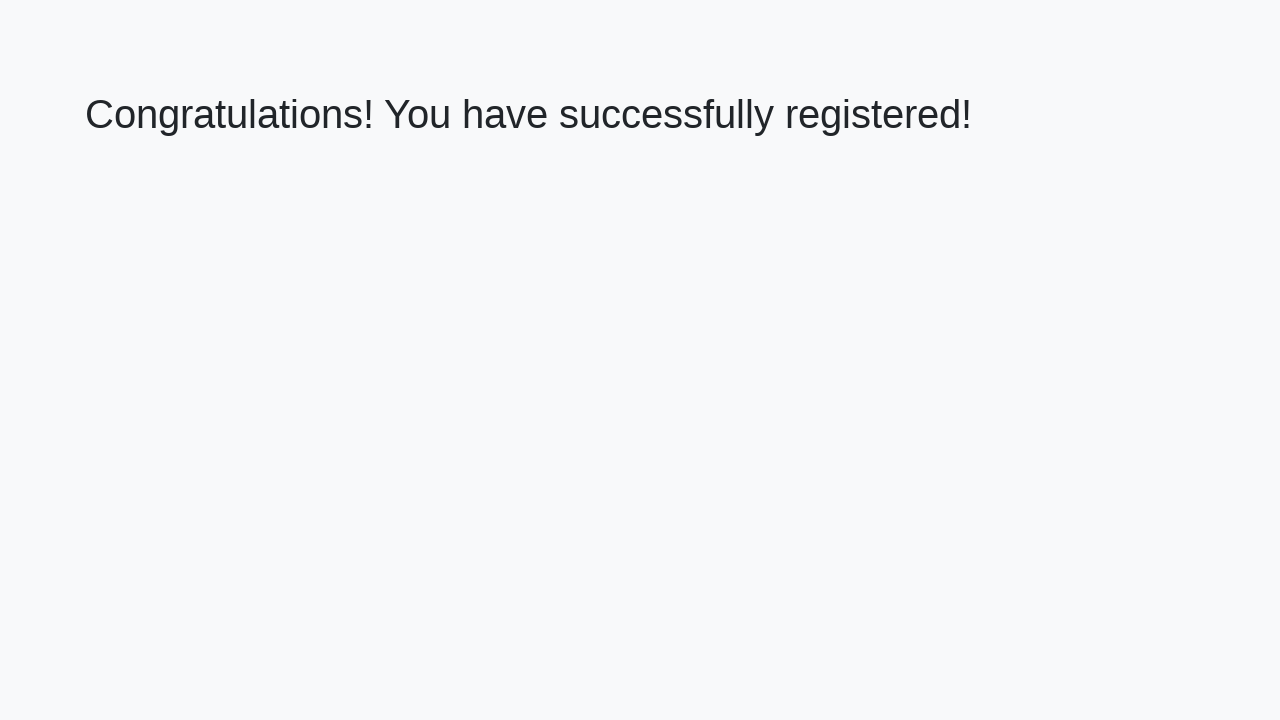

Verified success message: 'Congratulations! You have successfully registered!'
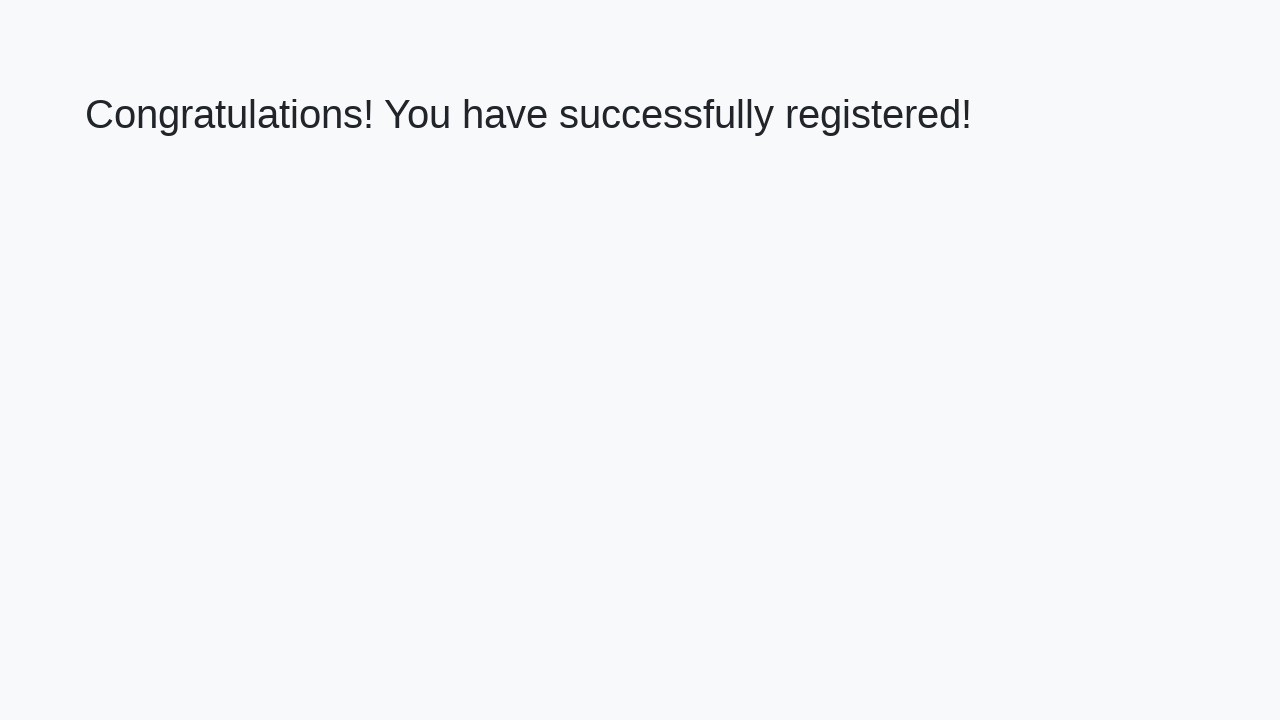

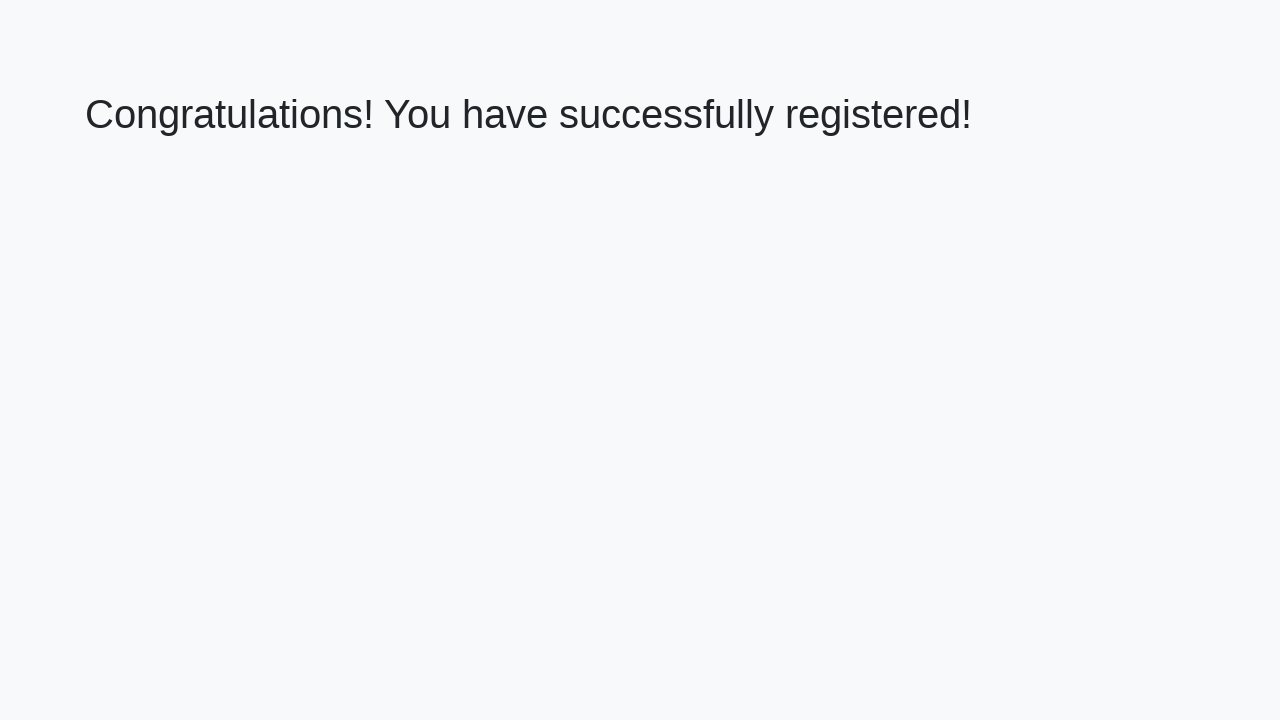